Tests multi-select functionality on a pick list by selecting multiple items using keyboard modifiers

Starting URL: https://leafground.com/list.xhtml

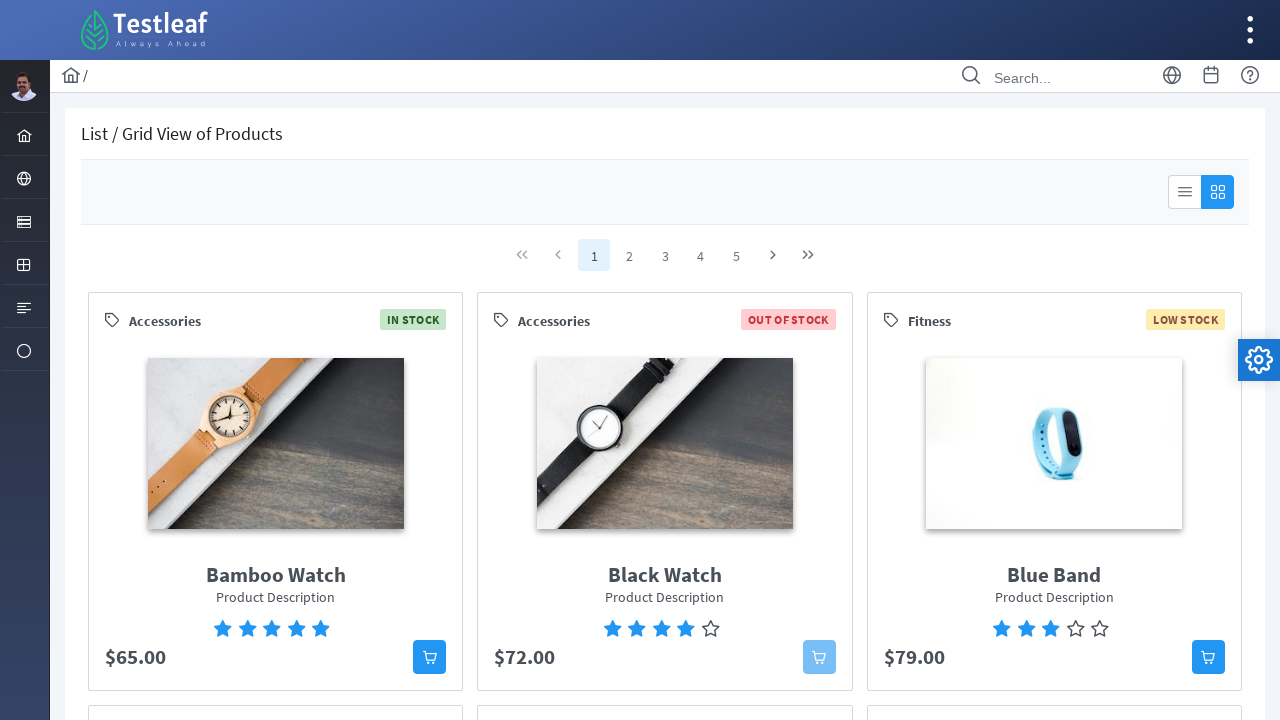

Pick list loaded and ready
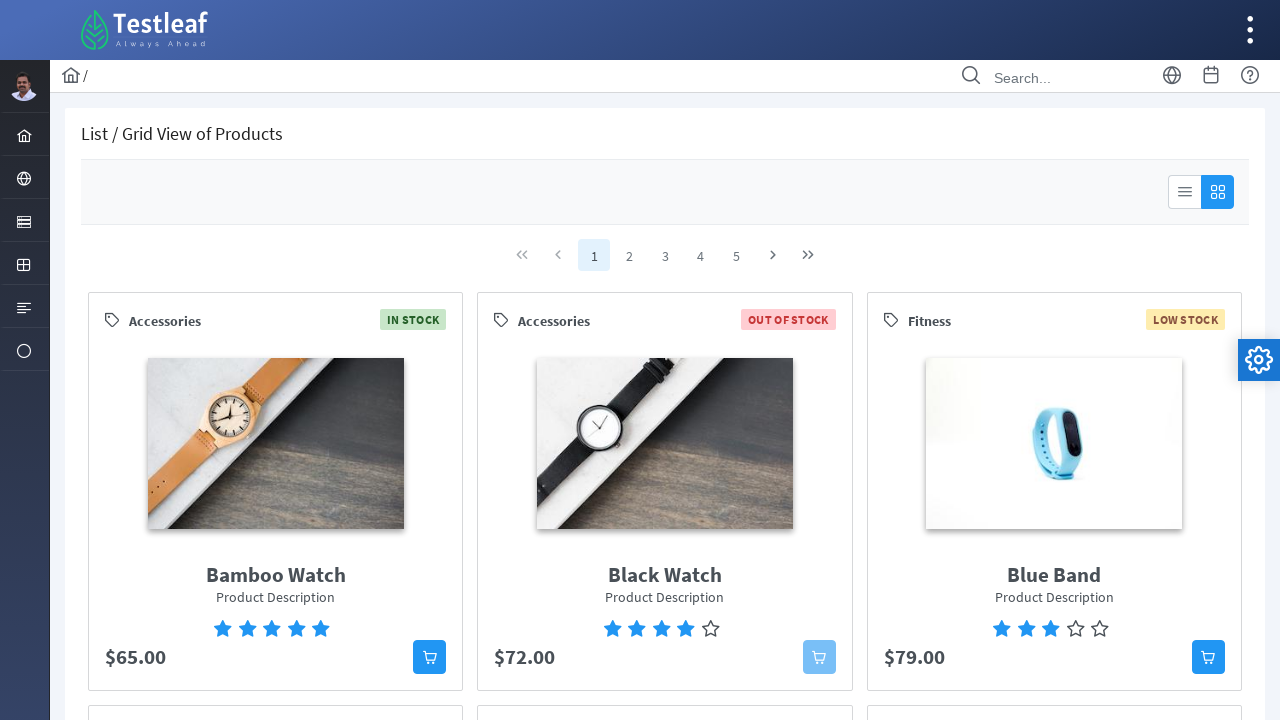

Retrieved all list items from pick list
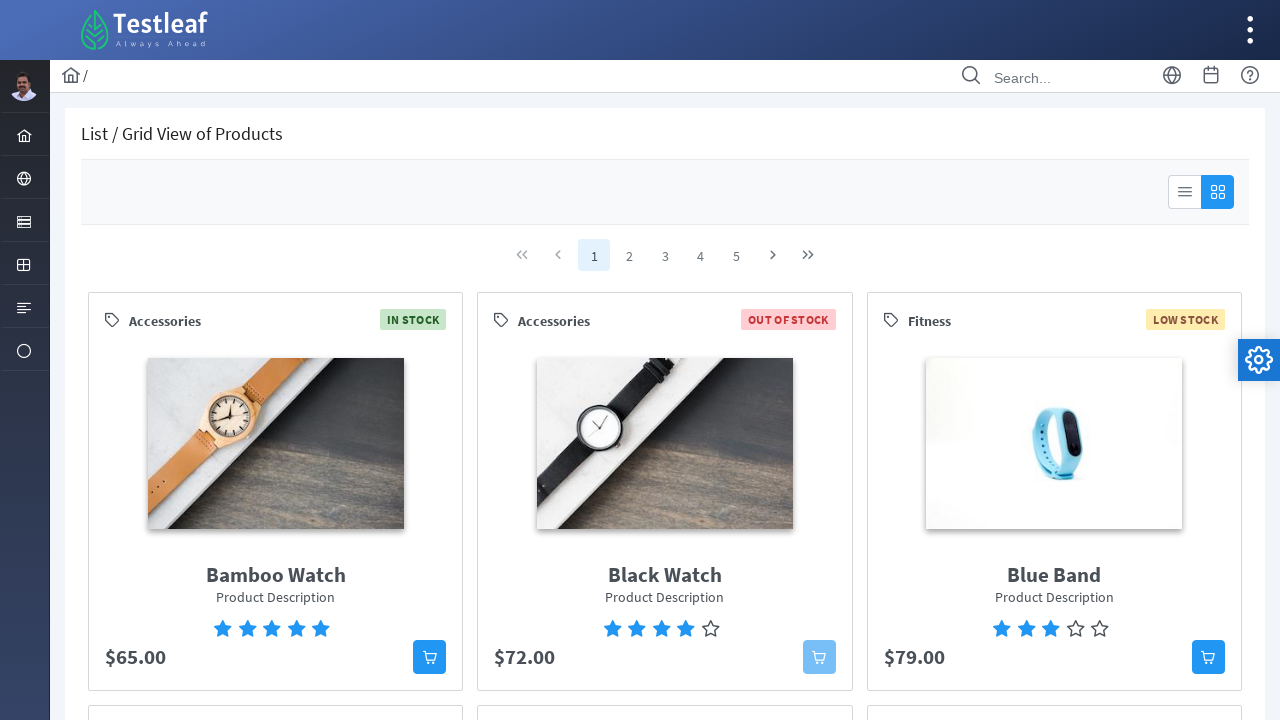

Selected first list item with Ctrl modifier at (291, 472) on xpath=//*[@id='pickList']/div[2]/ul/li >> nth=0
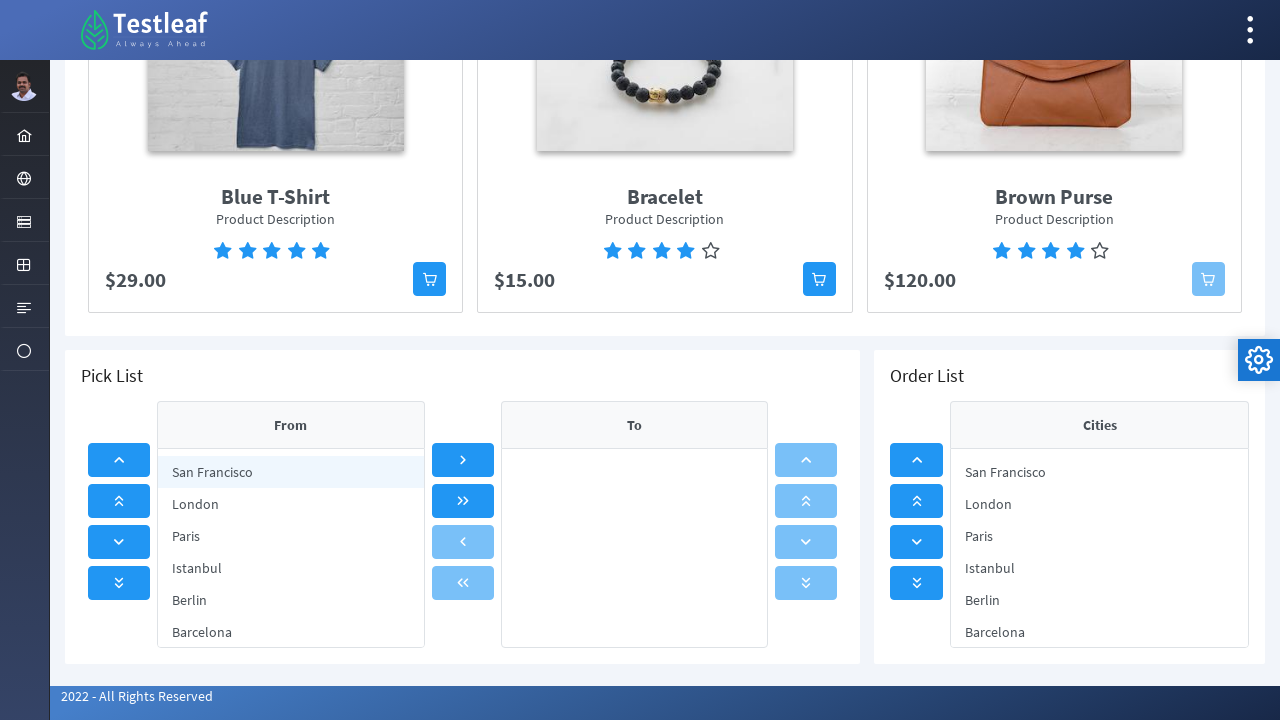

Selected second list item with Ctrl modifier at (291, 504) on xpath=//*[@id='pickList']/div[2]/ul/li >> nth=1
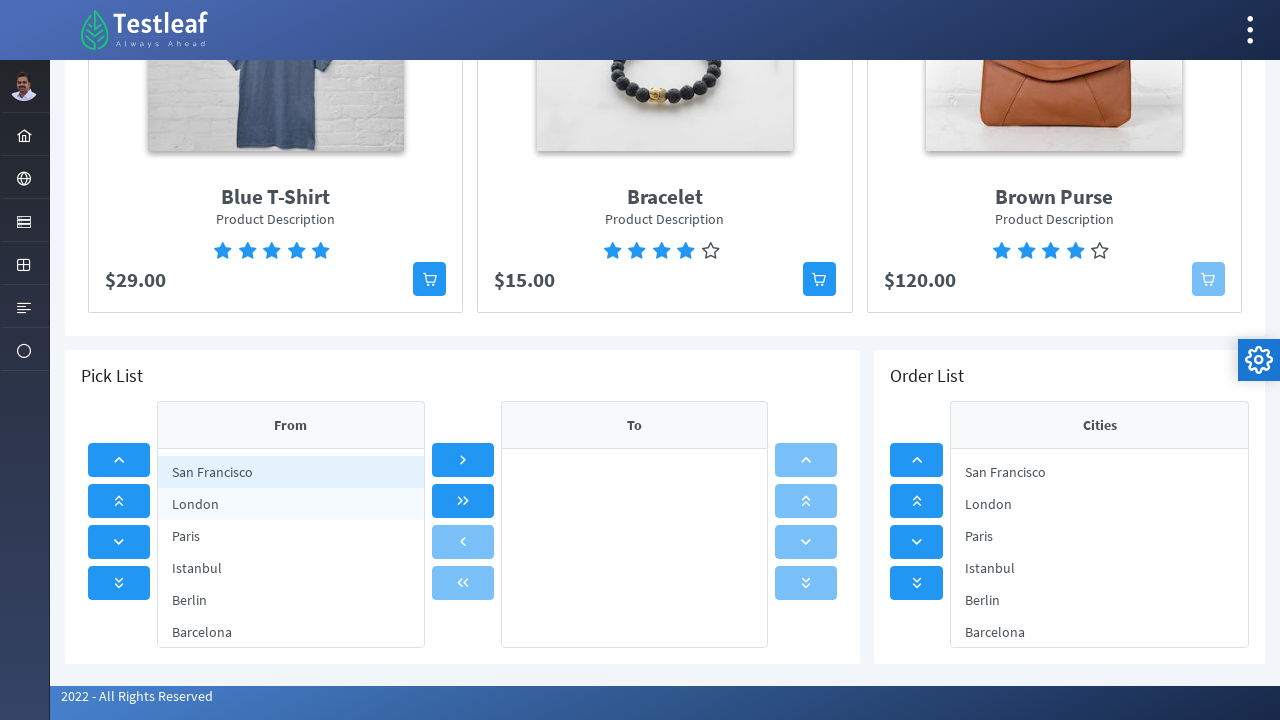

Selected third list item with Ctrl modifier at (291, 536) on xpath=//*[@id='pickList']/div[2]/ul/li >> nth=2
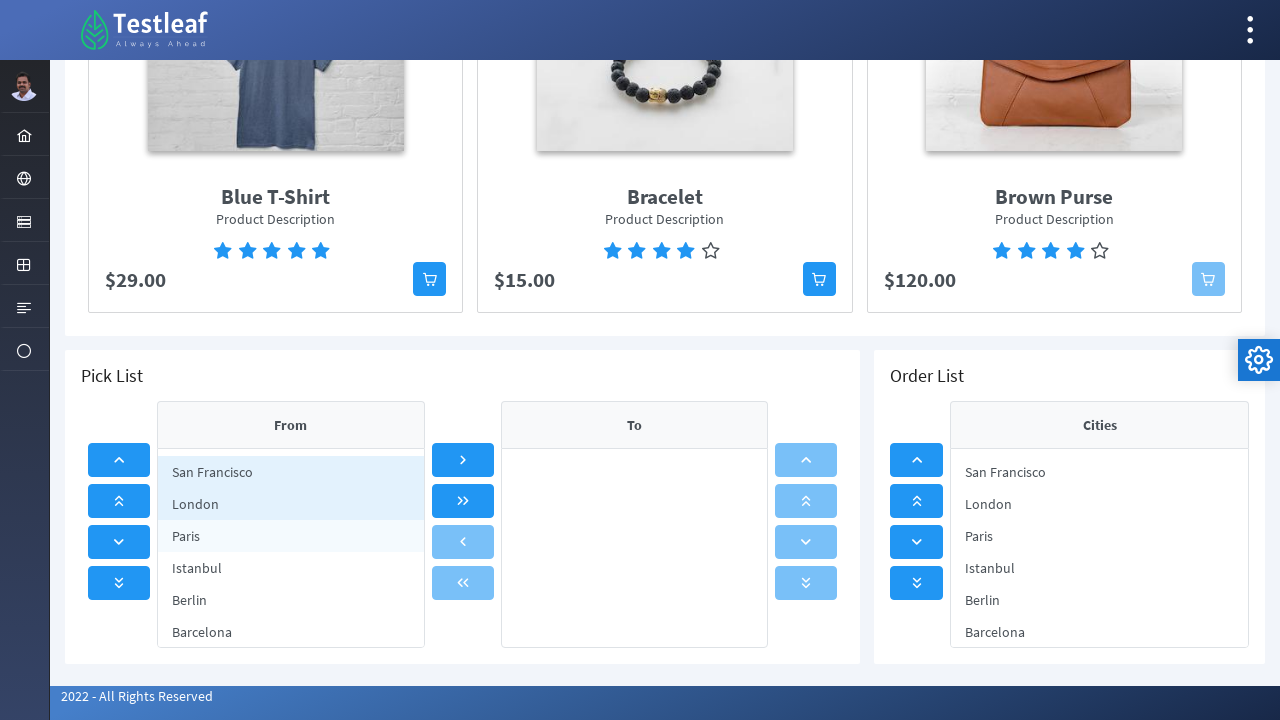

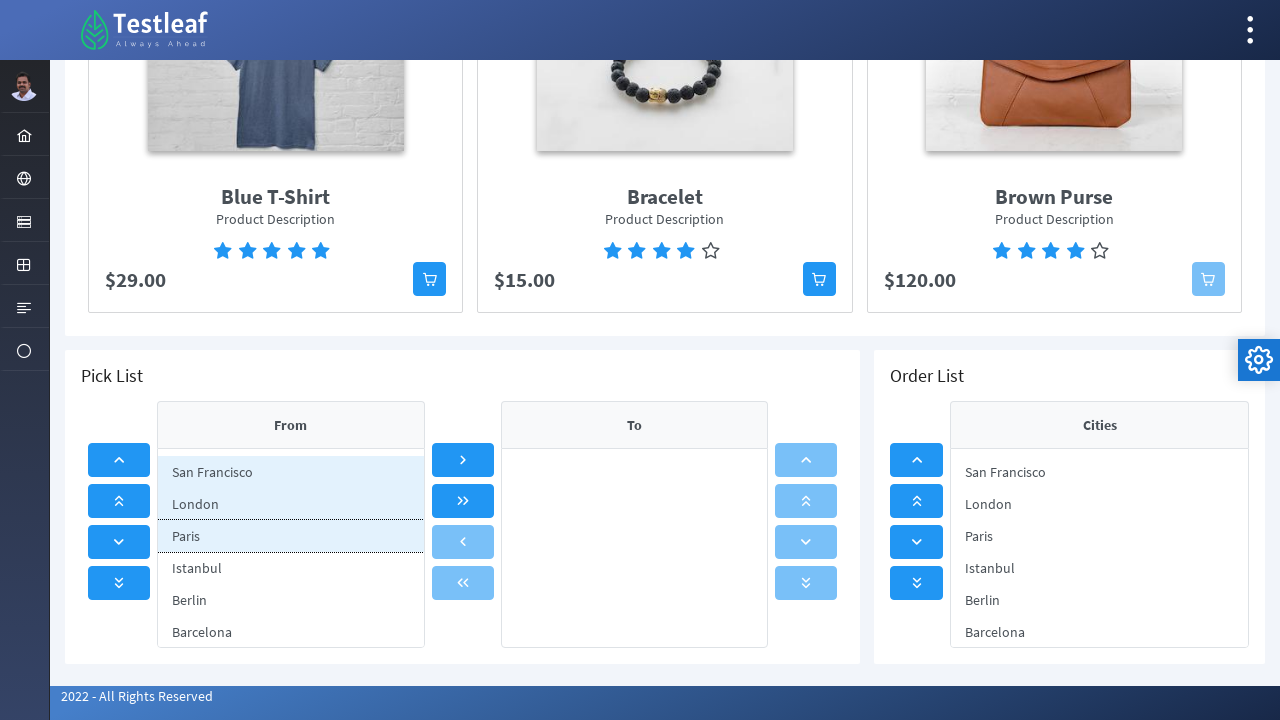